Tests the faculty search functionality on the ICMC USP website by navigating to the faculty section, searching for a name, and clicking on a search result.

Starting URL: https://icmc.usp.br/

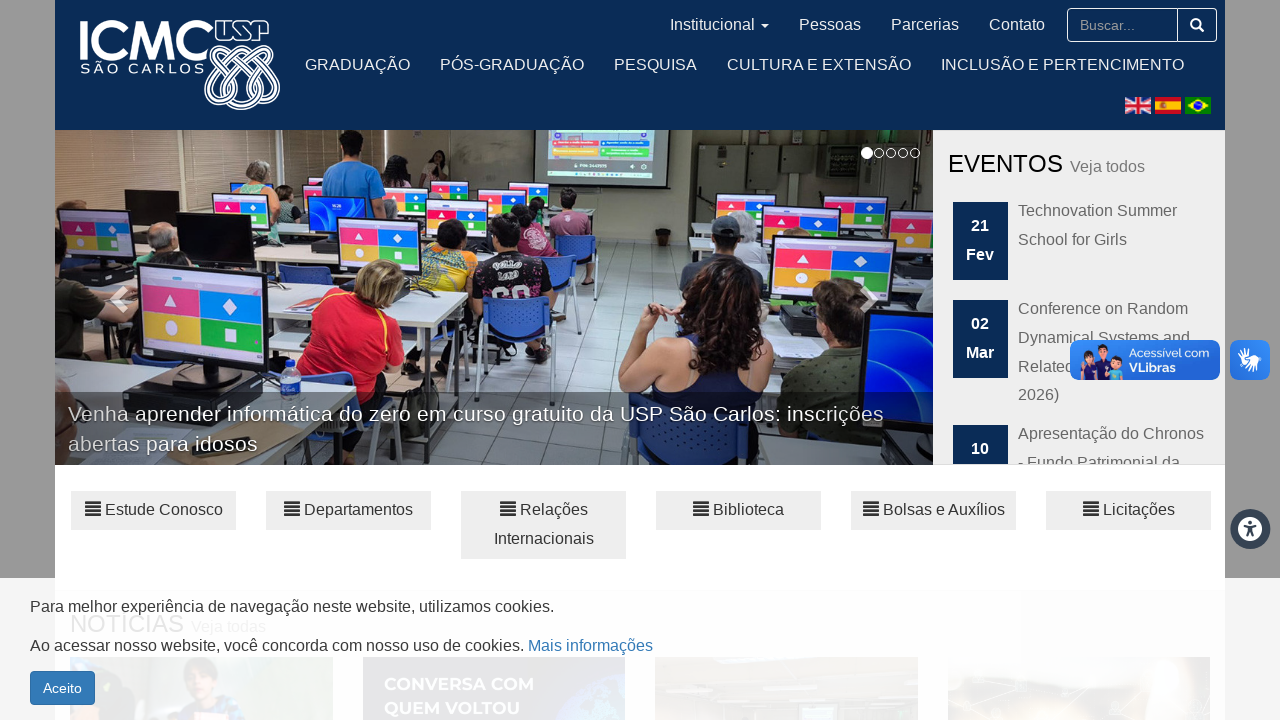

Set viewport size to 1552x928
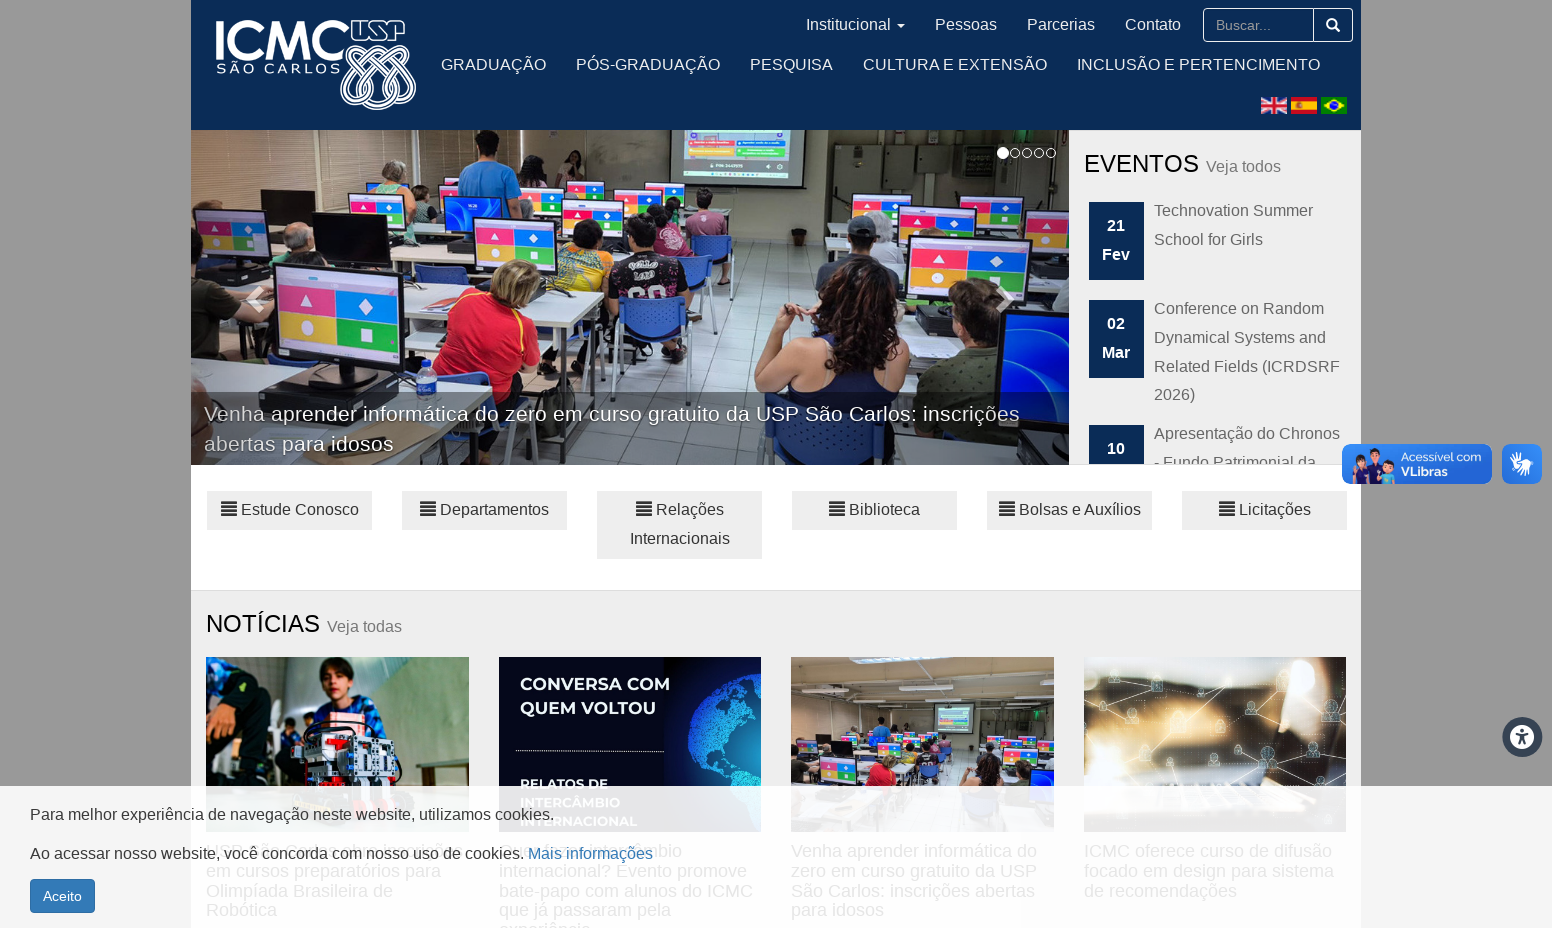

Clicked on menu item at (966, 25) on .item-129 > a
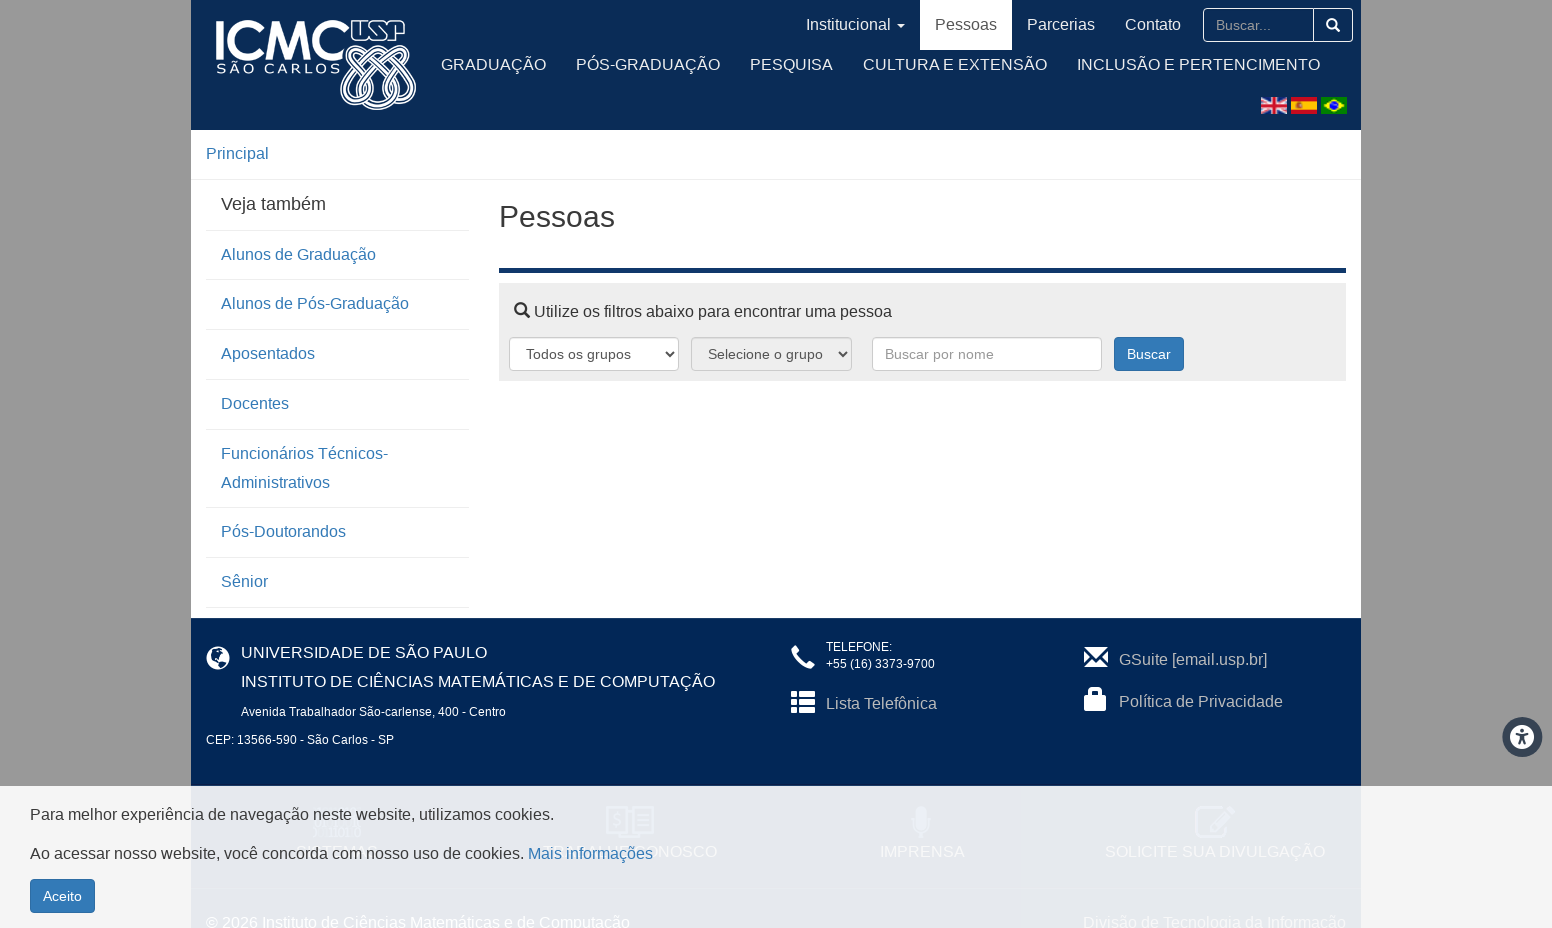

Clicked on 'Docentes' (Faculty) link at (337, 405) on a:has-text('Docentes')
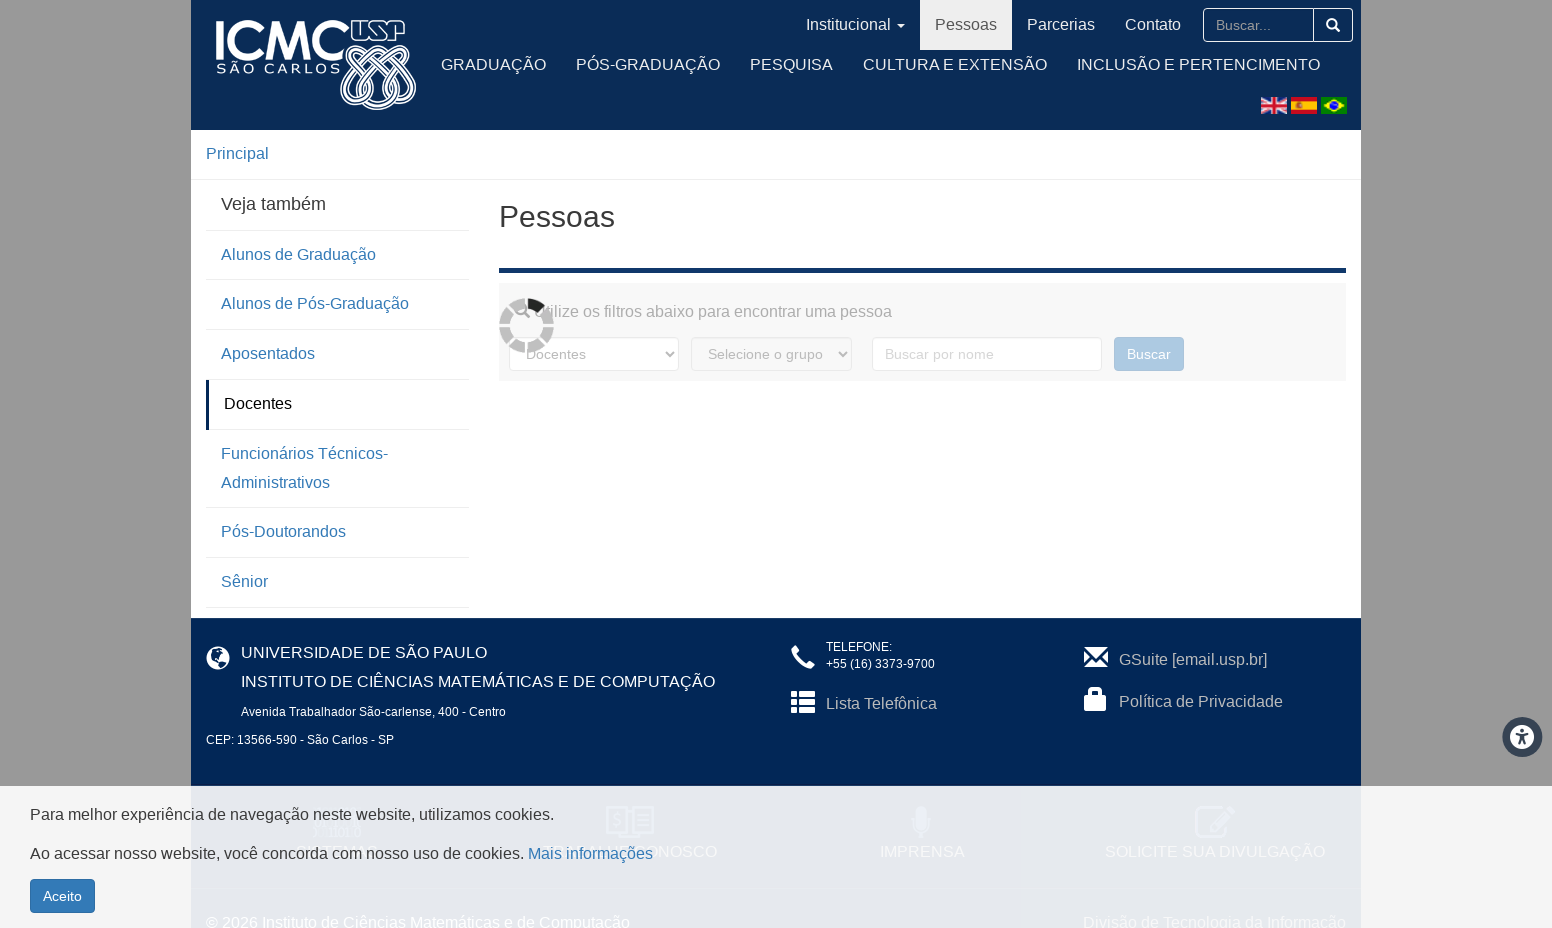

Clicked on search field at (1170, 301) on input[name='nome_busca']
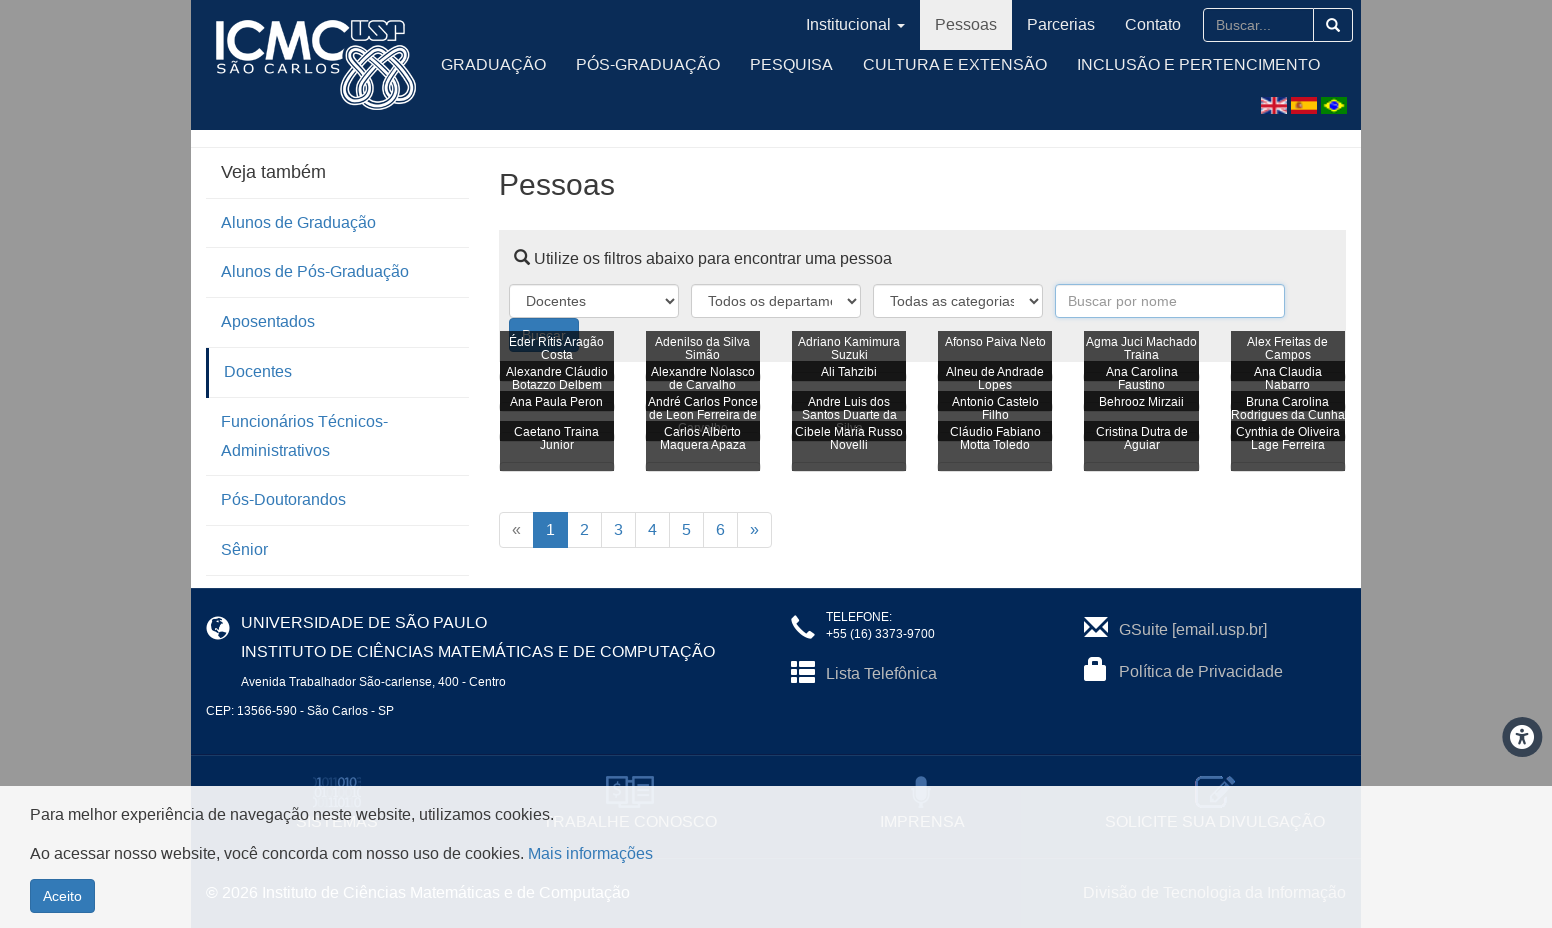

Filled search field with 'Silva' on input[name='nome_busca']
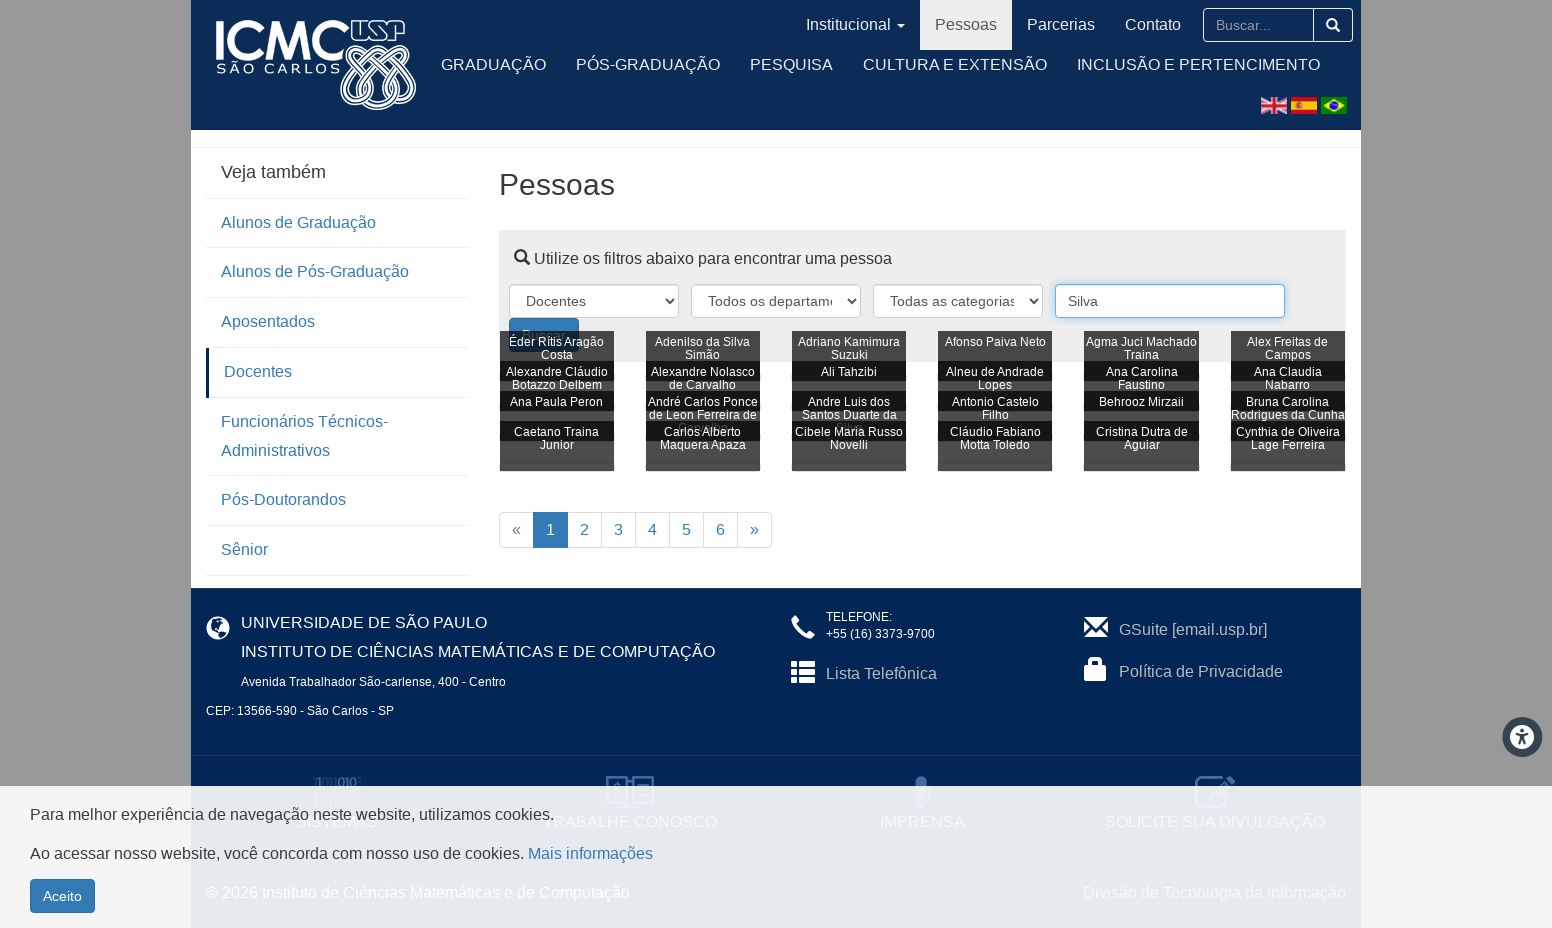

Pressed Enter to search for faculty on input[name='nome_busca']
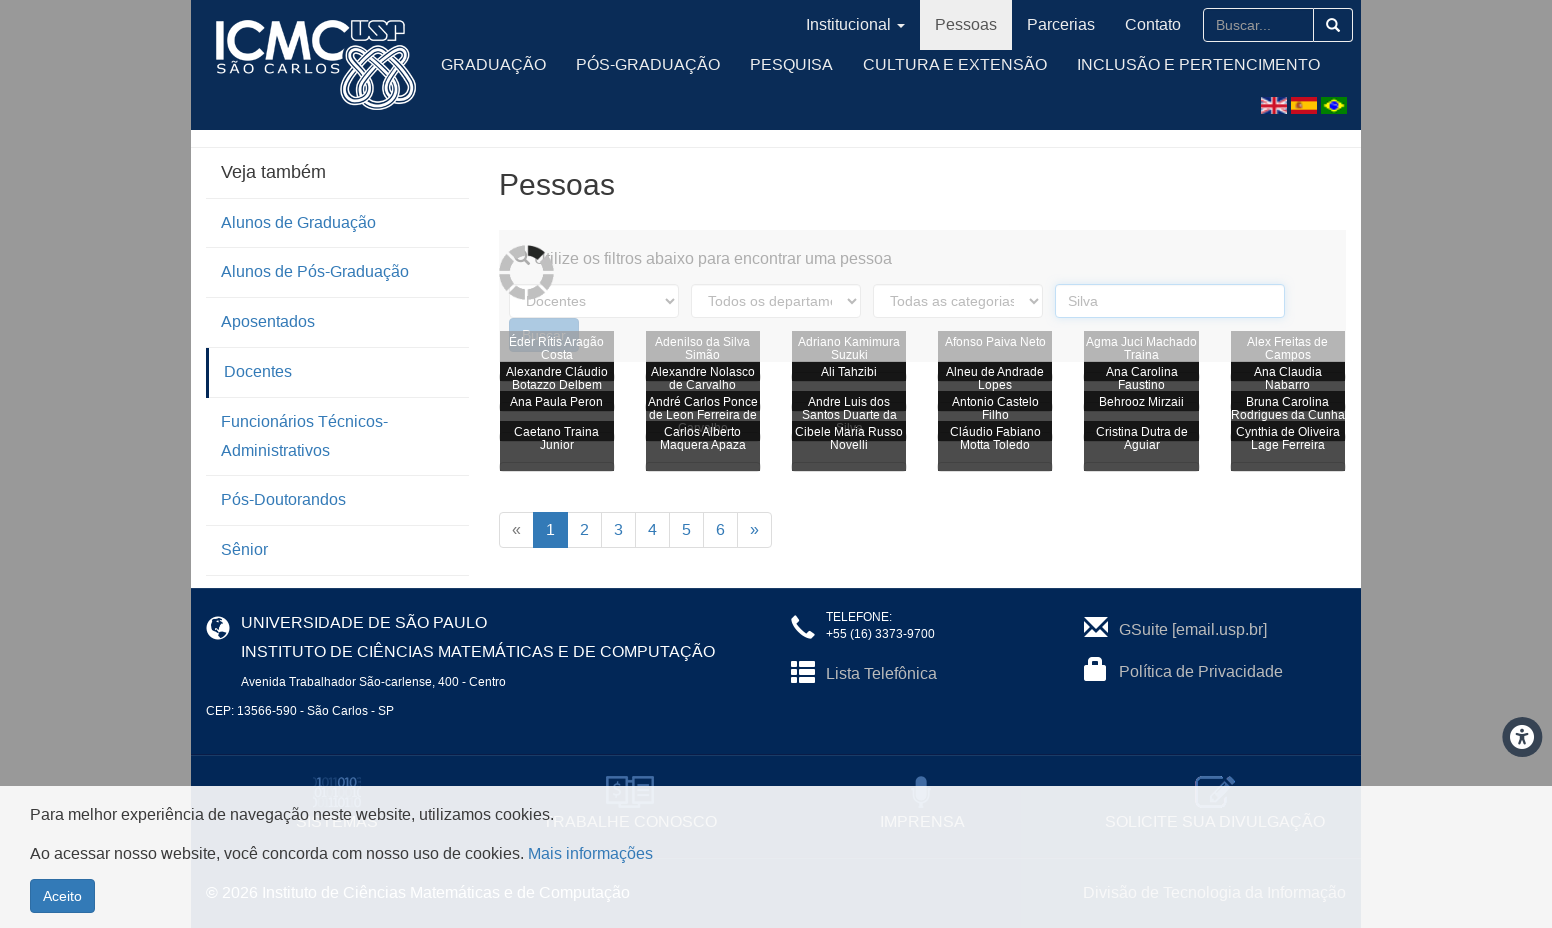

Search results loaded
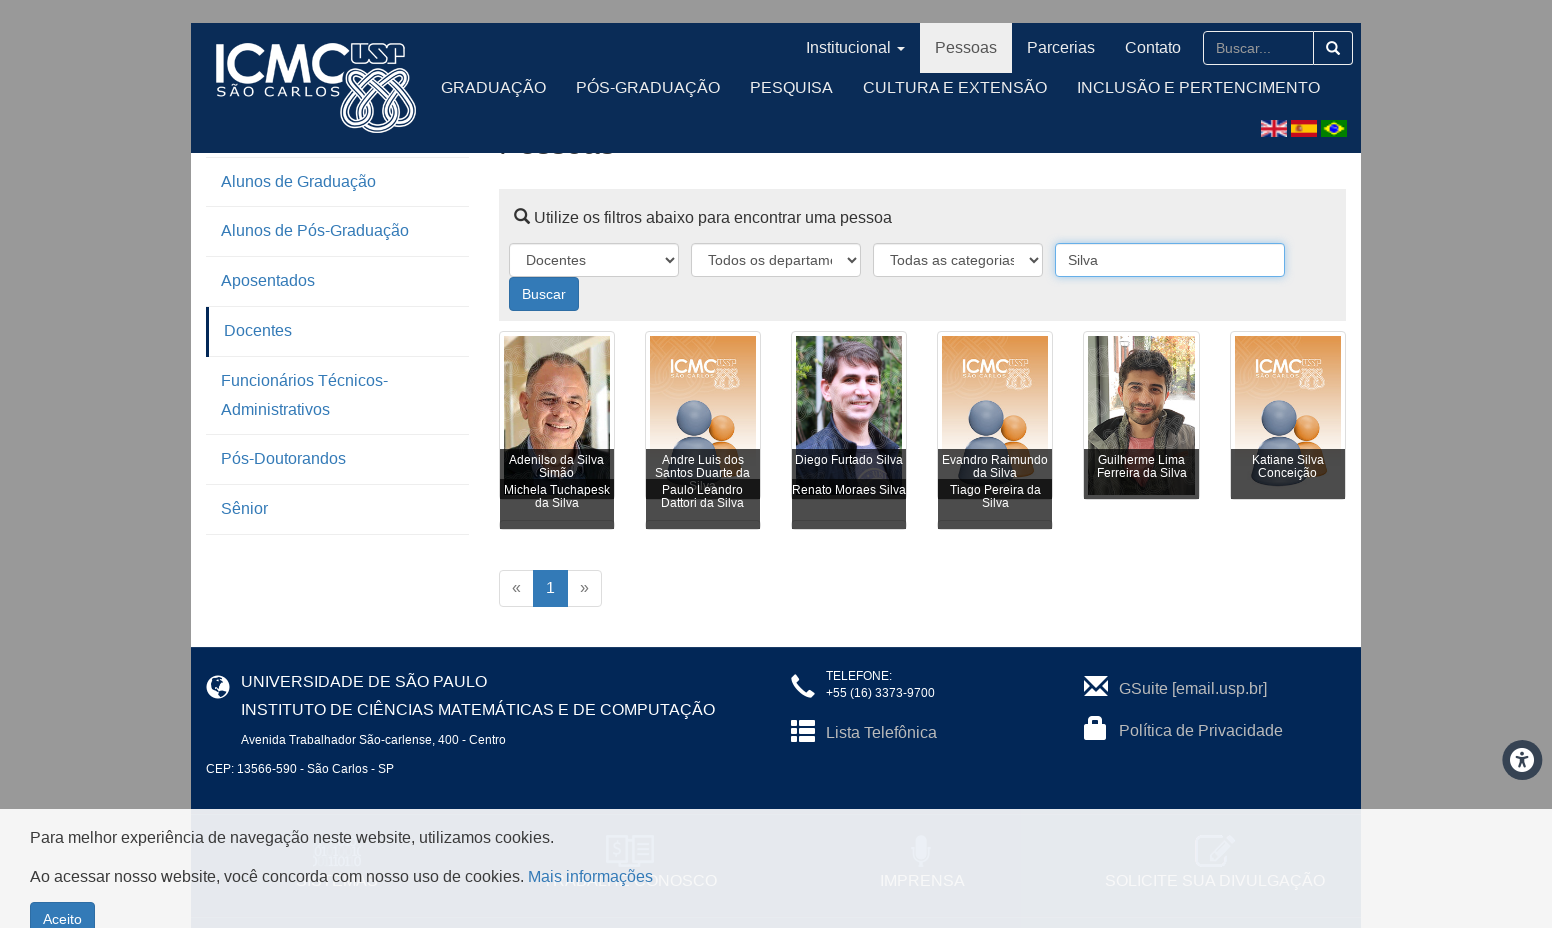

Clicked on first search result image at (557, 464) on .col-xs-6:nth-child(1) .img-responsive
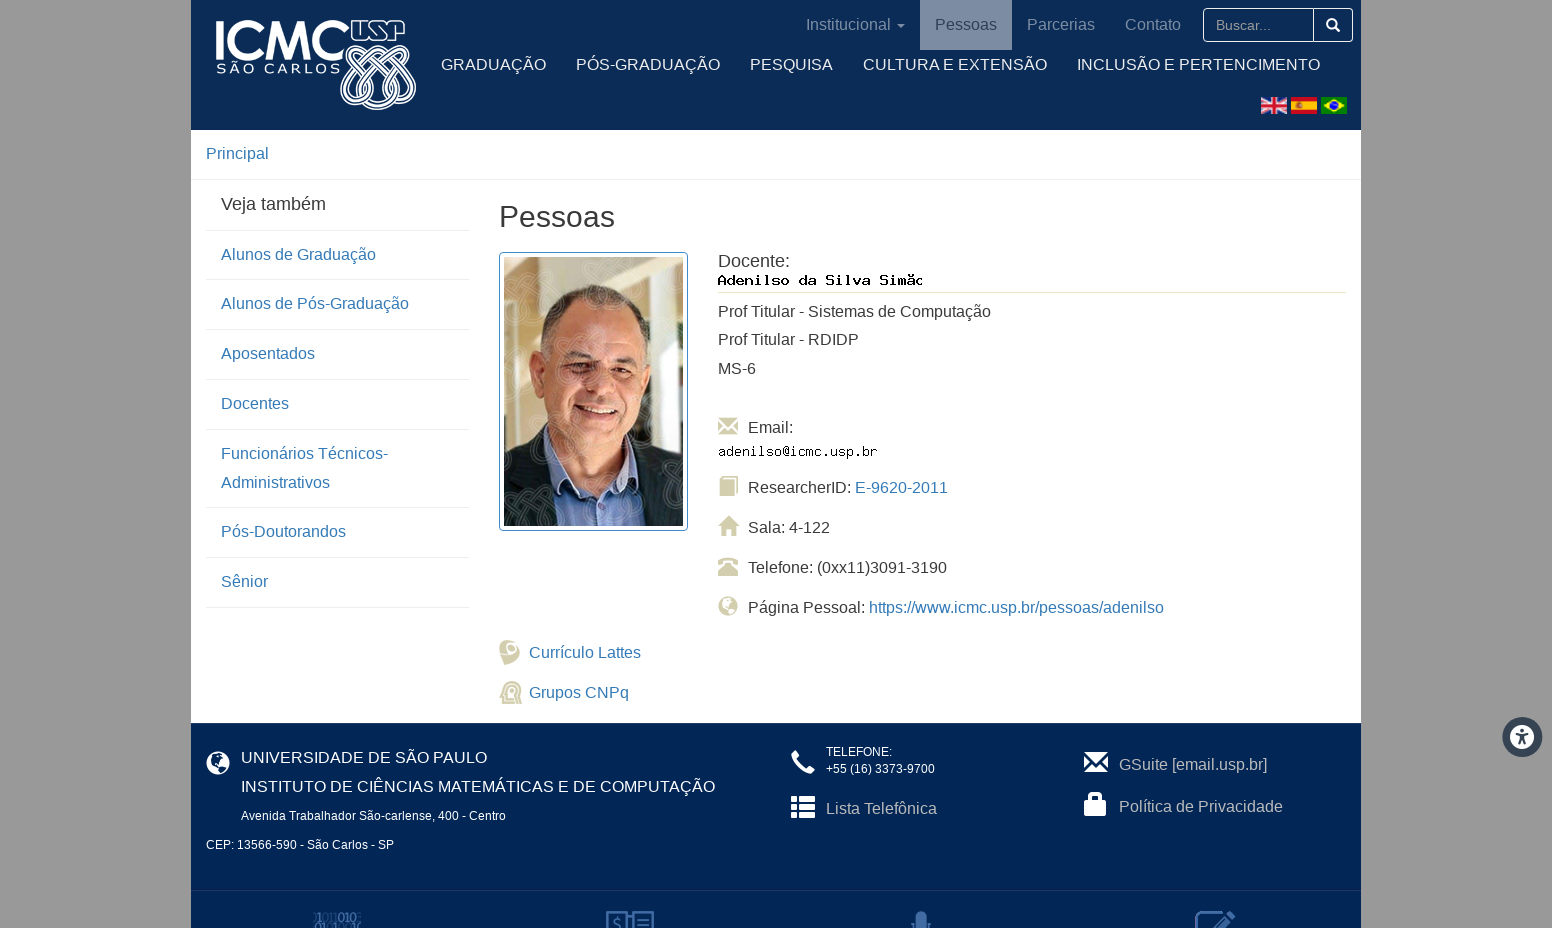

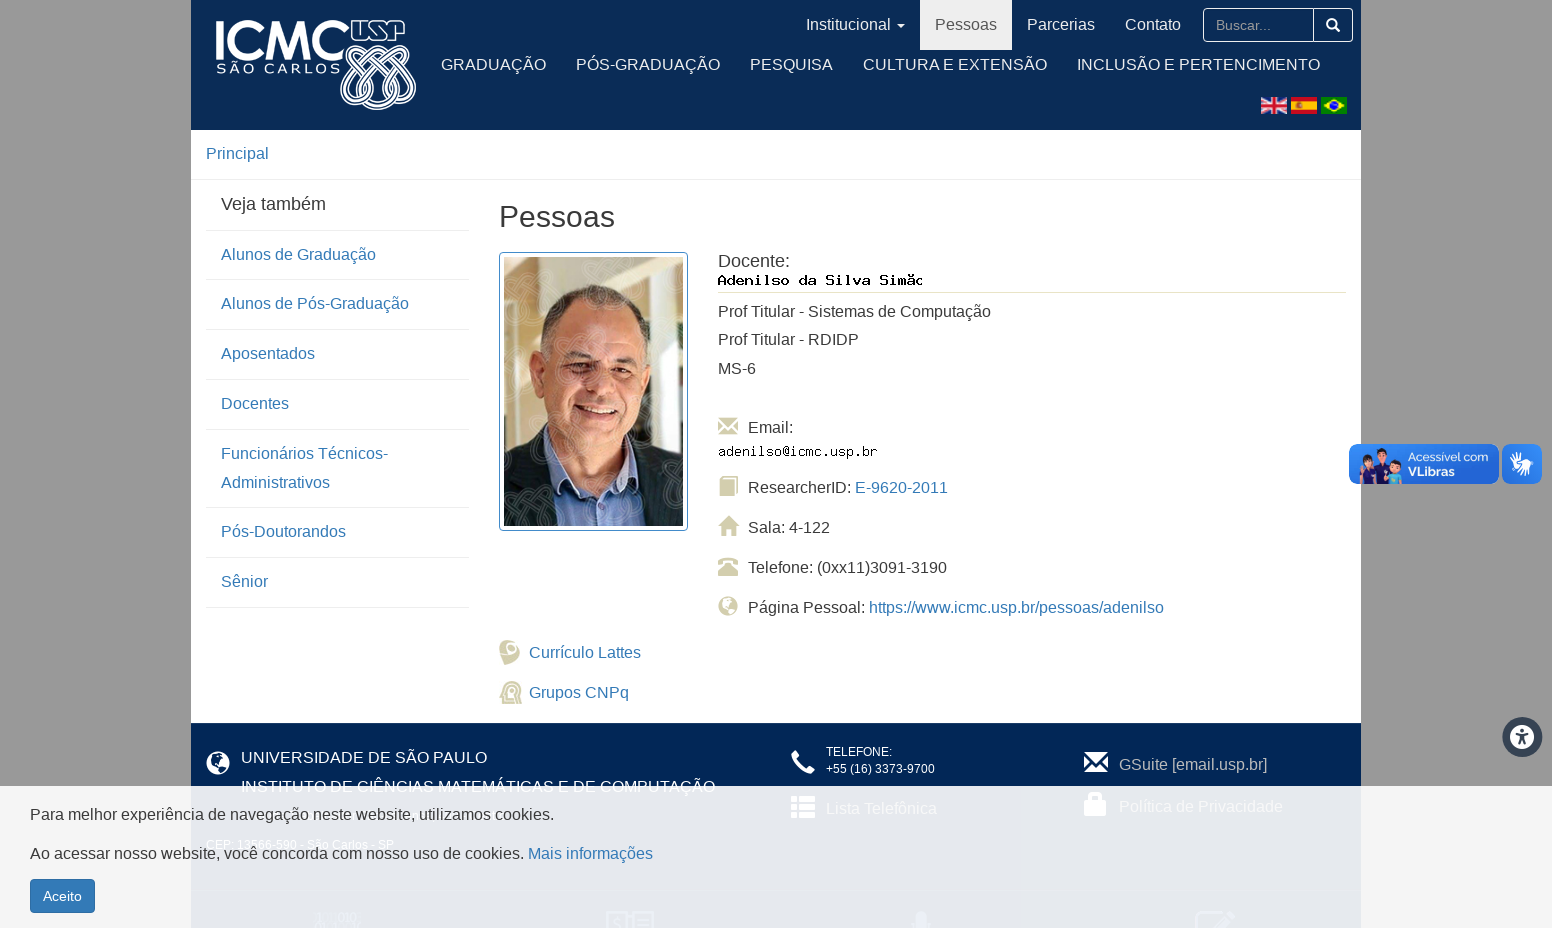